Tests displaying jQuery Growl notifications on a page by injecting jQuery and jQuery Growl library, then triggering various notification messages (default, error, notice, warning).

Starting URL: http://the-internet.herokuapp.com/

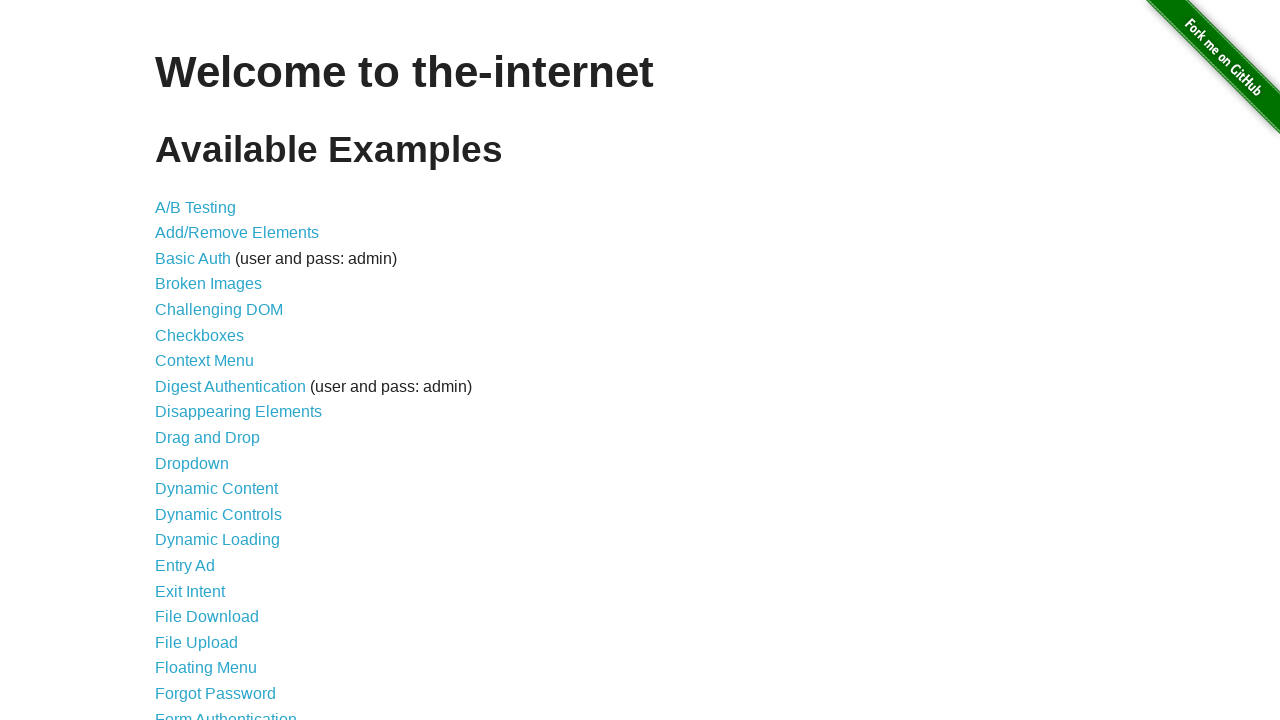

Injected jQuery library into page
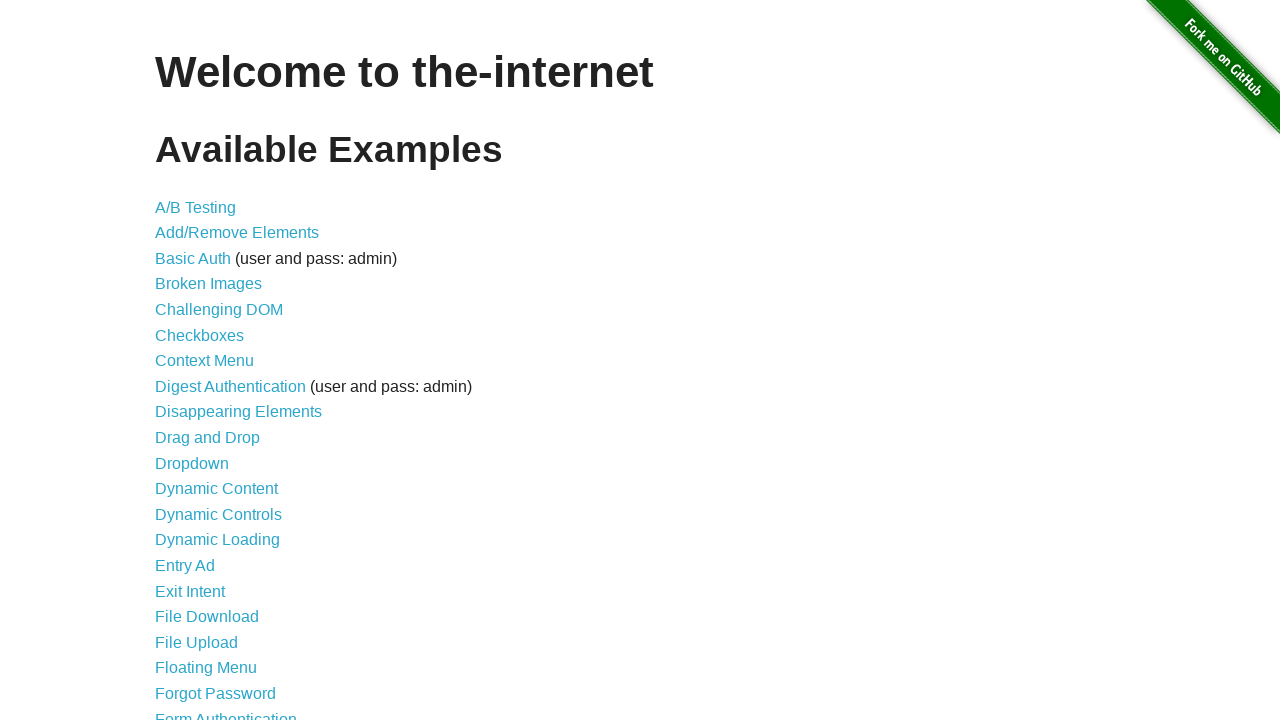

jQuery library loaded successfully
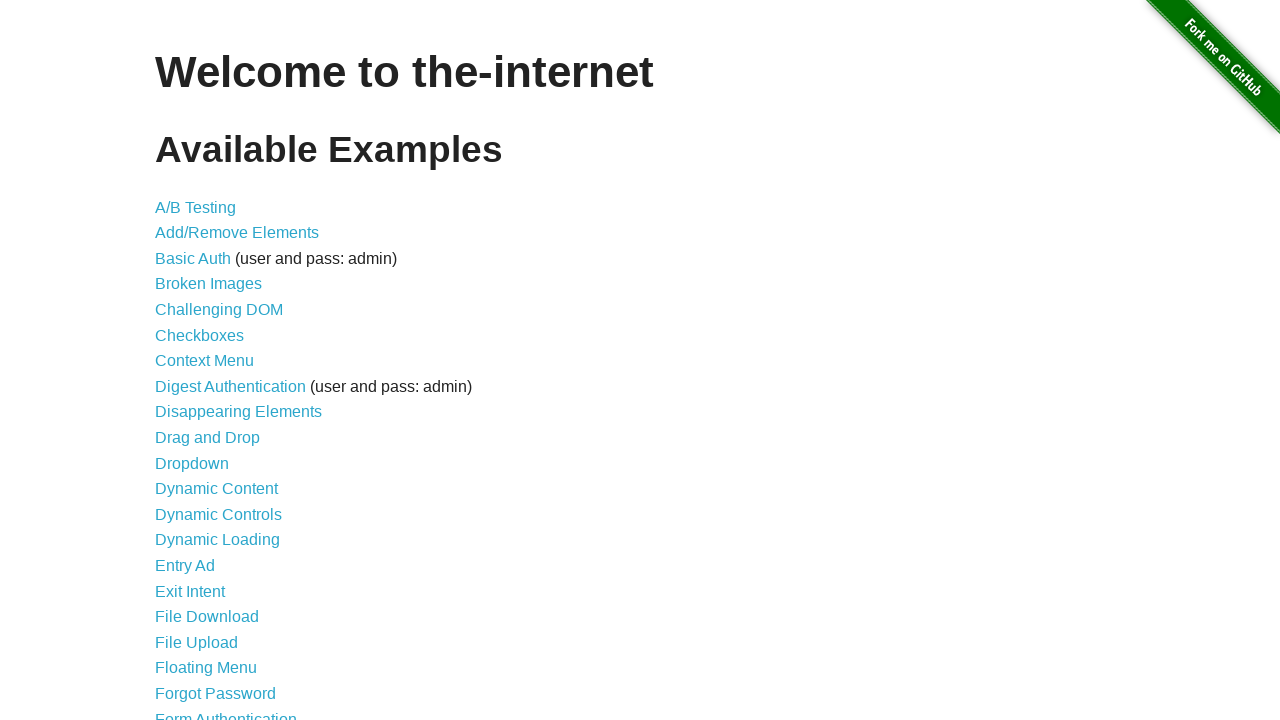

Loaded jQuery Growl library script
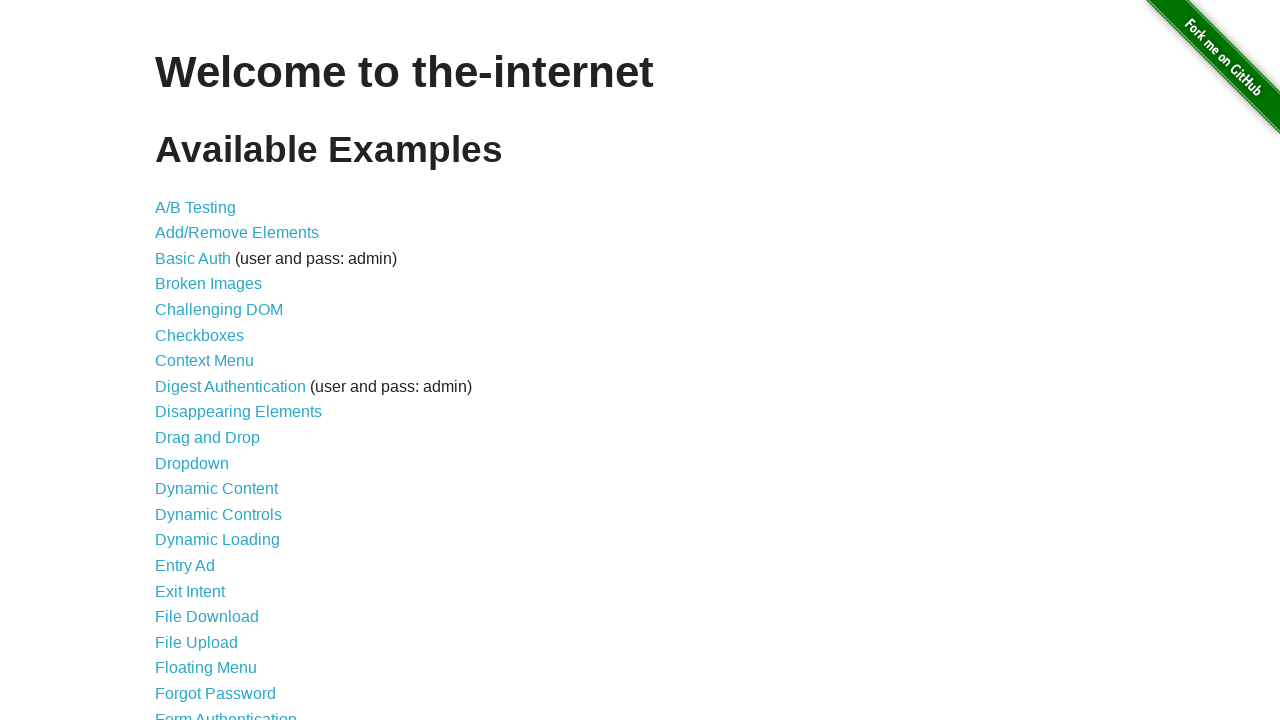

Injected jQuery Growl CSS stylesheet
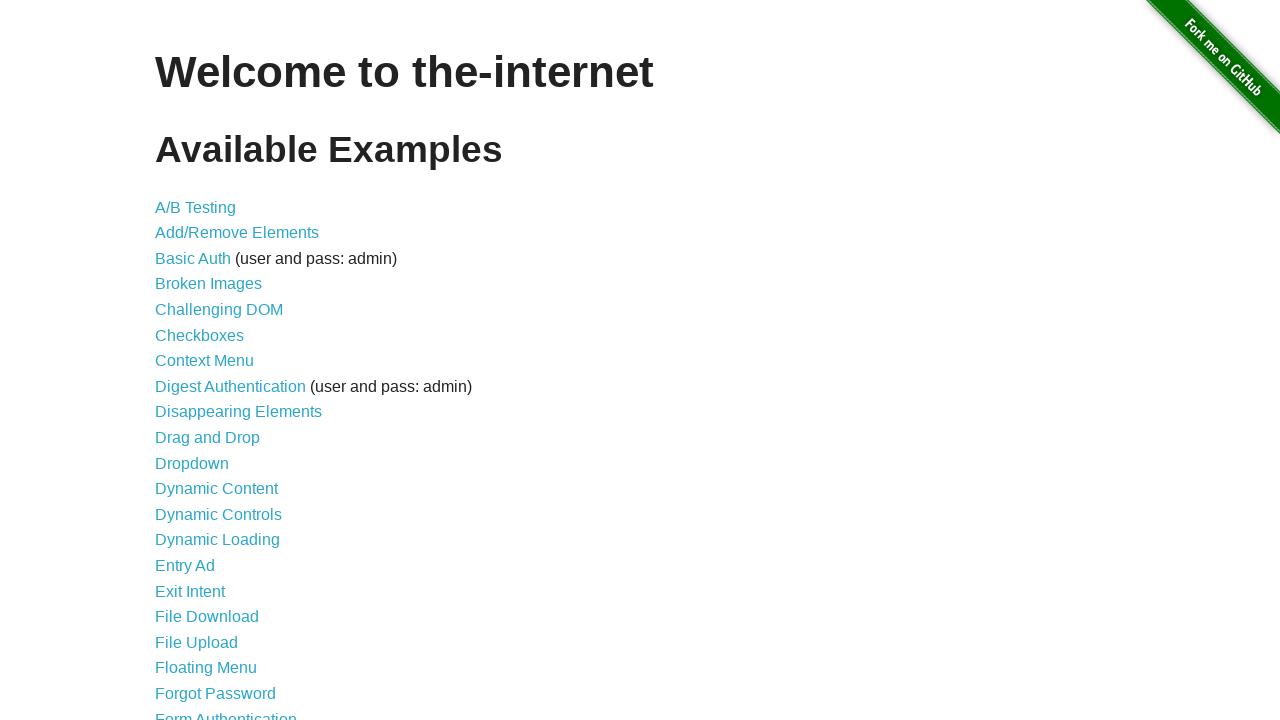

jQuery Growl library initialized and ready
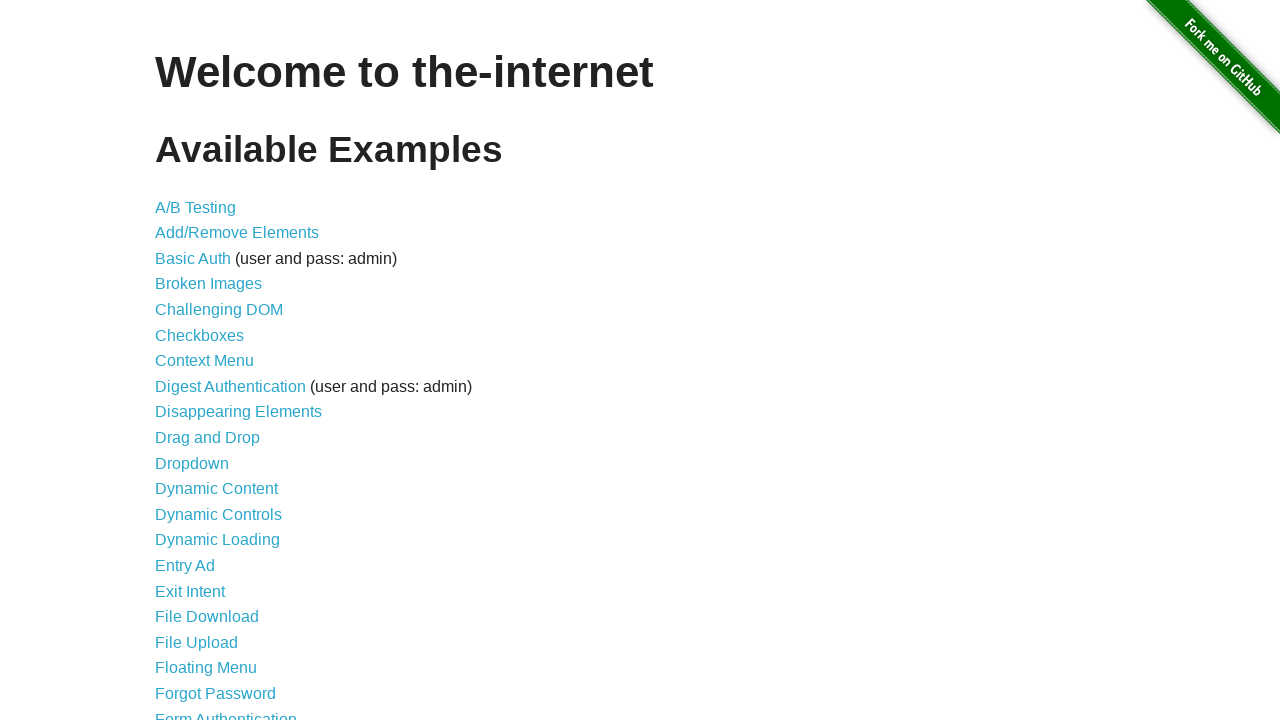

Displayed default Growl notification with title 'GET' and message '/'
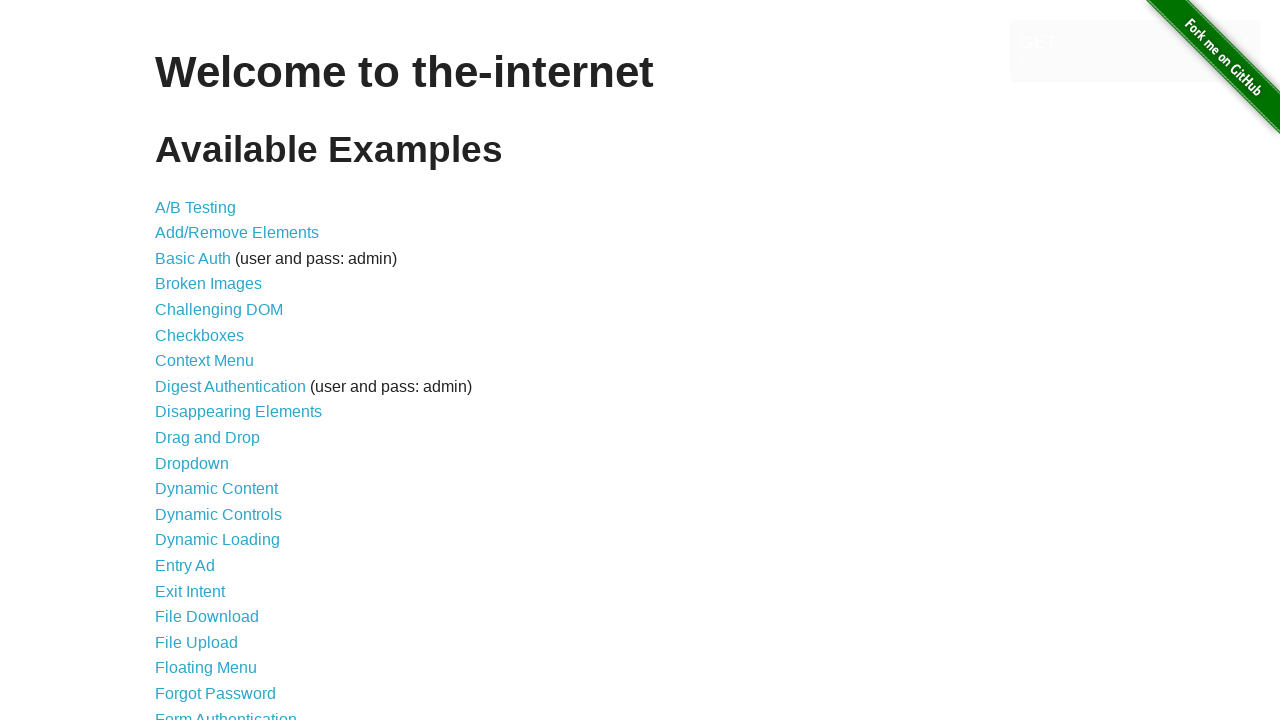

Displayed error Growl notification with red styling
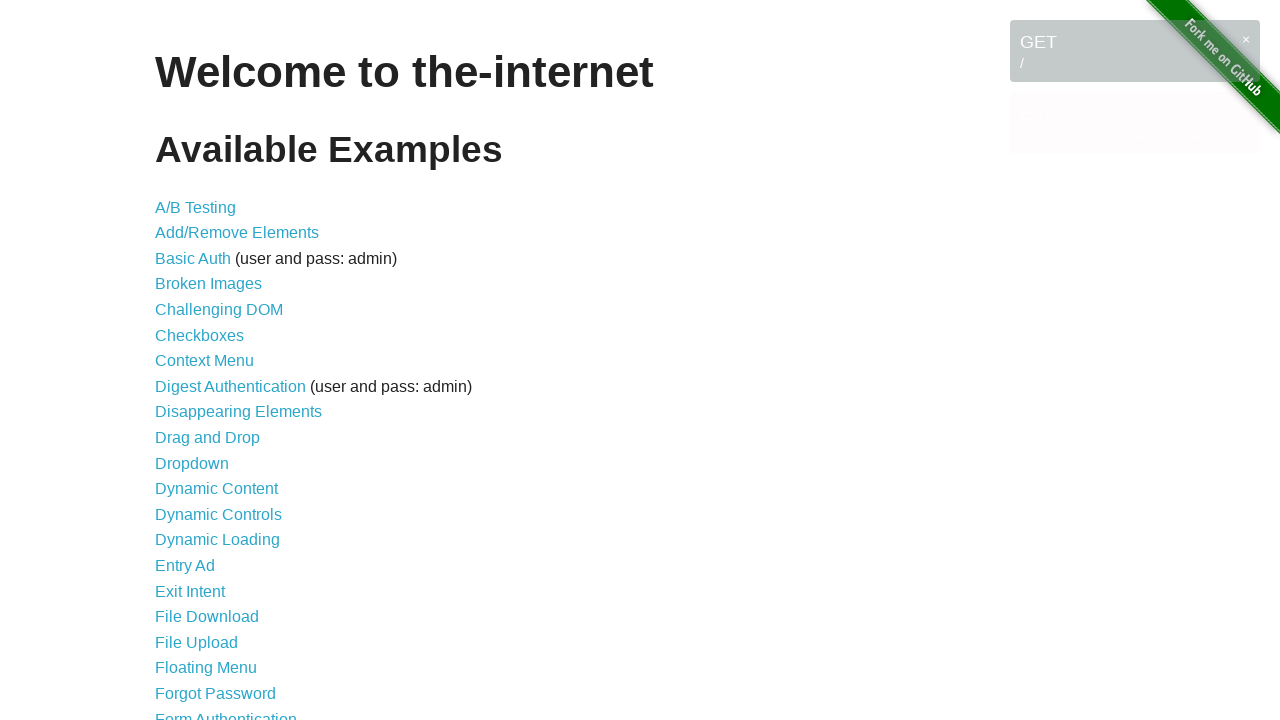

Displayed notice Growl notification with blue styling
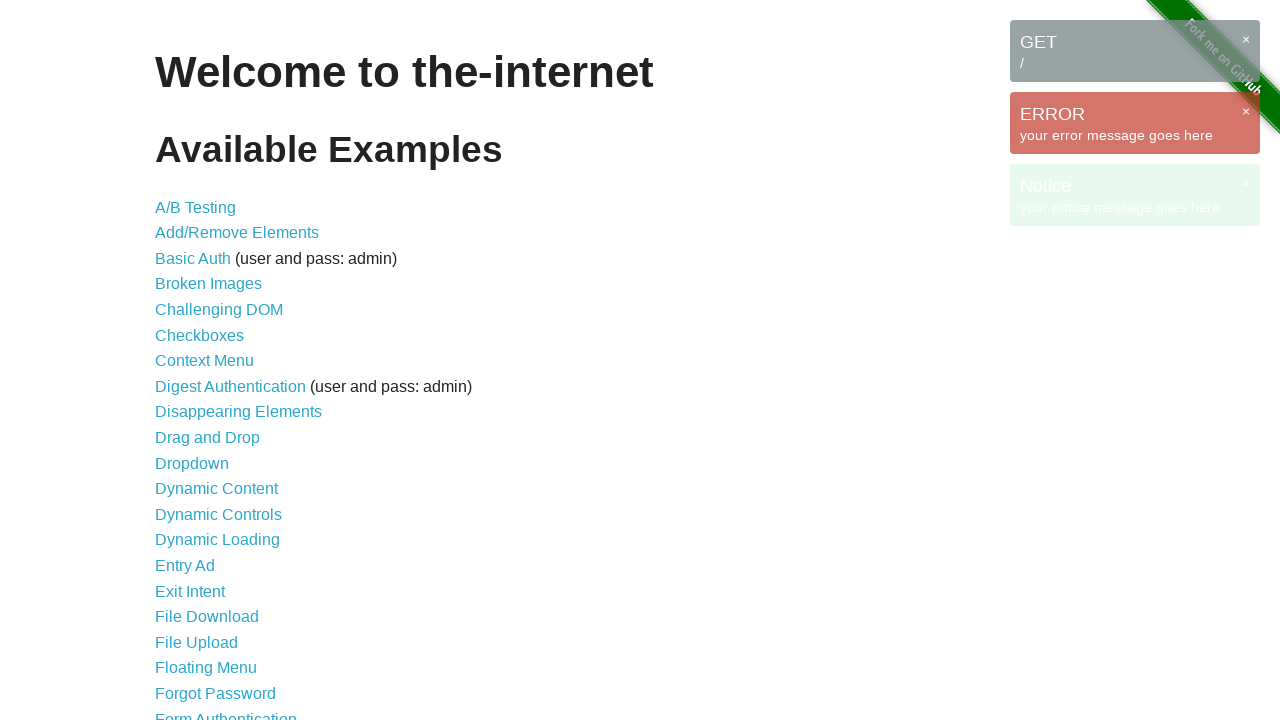

Displayed warning Growl notification with yellow styling
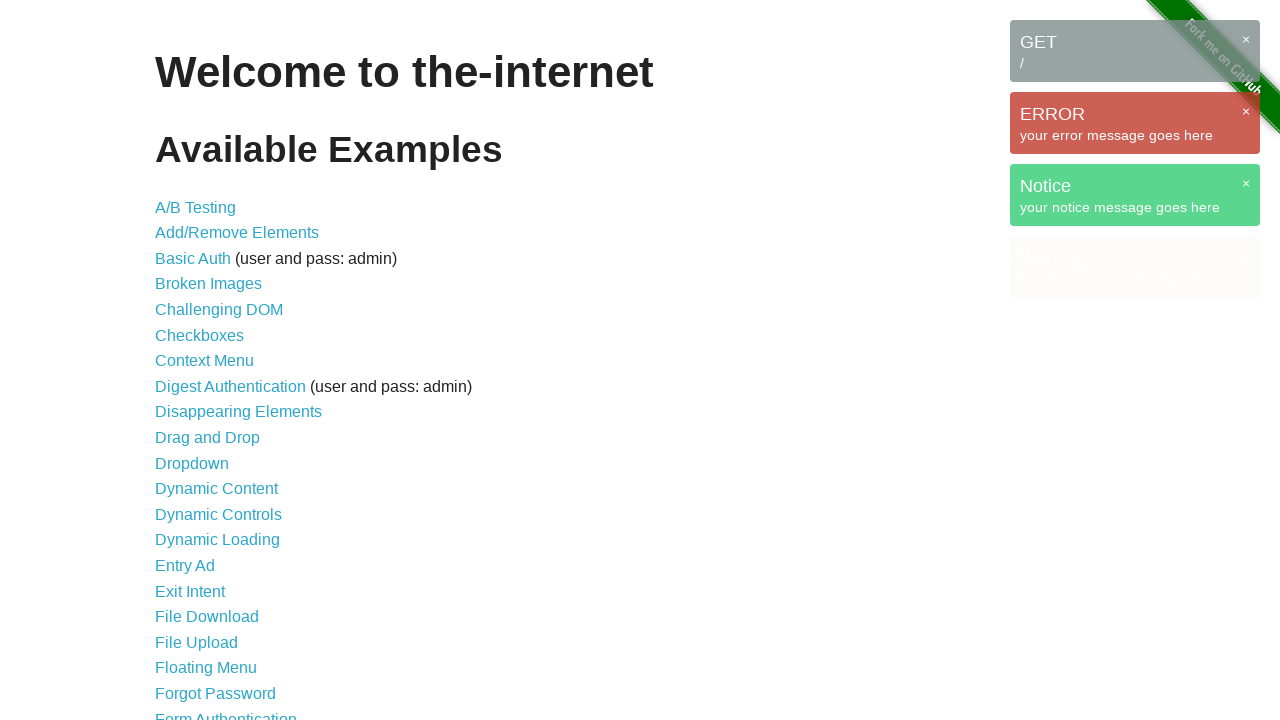

All Growl notifications are visible on page
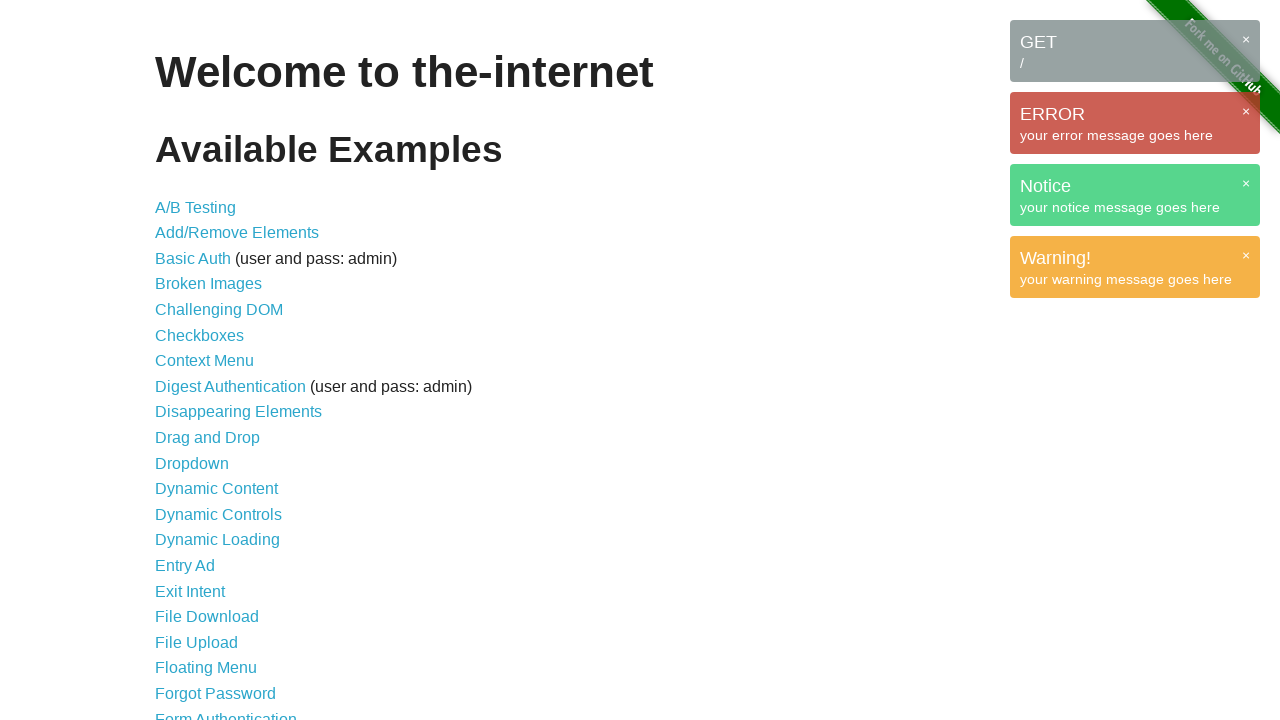

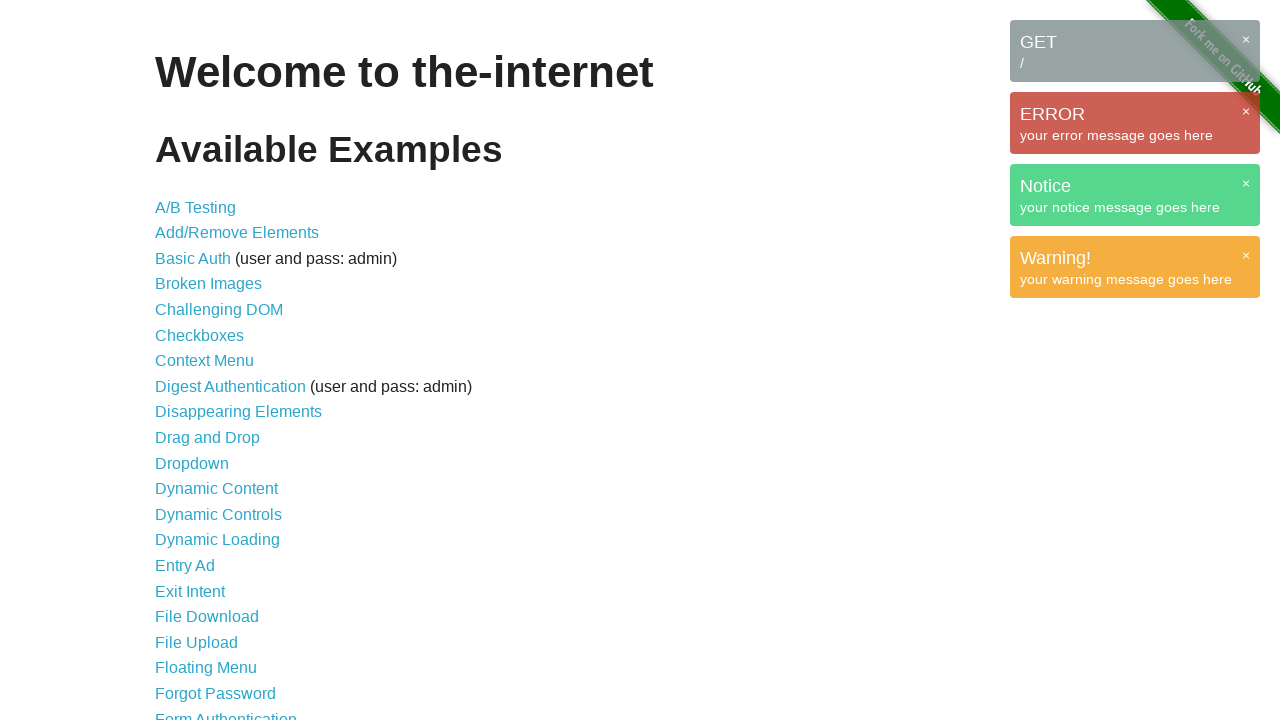